Tests dynamic loading by clicking Start button and waiting for "Hello World!" text to appear

Starting URL: https://the-internet.herokuapp.com/dynamic_loading/1

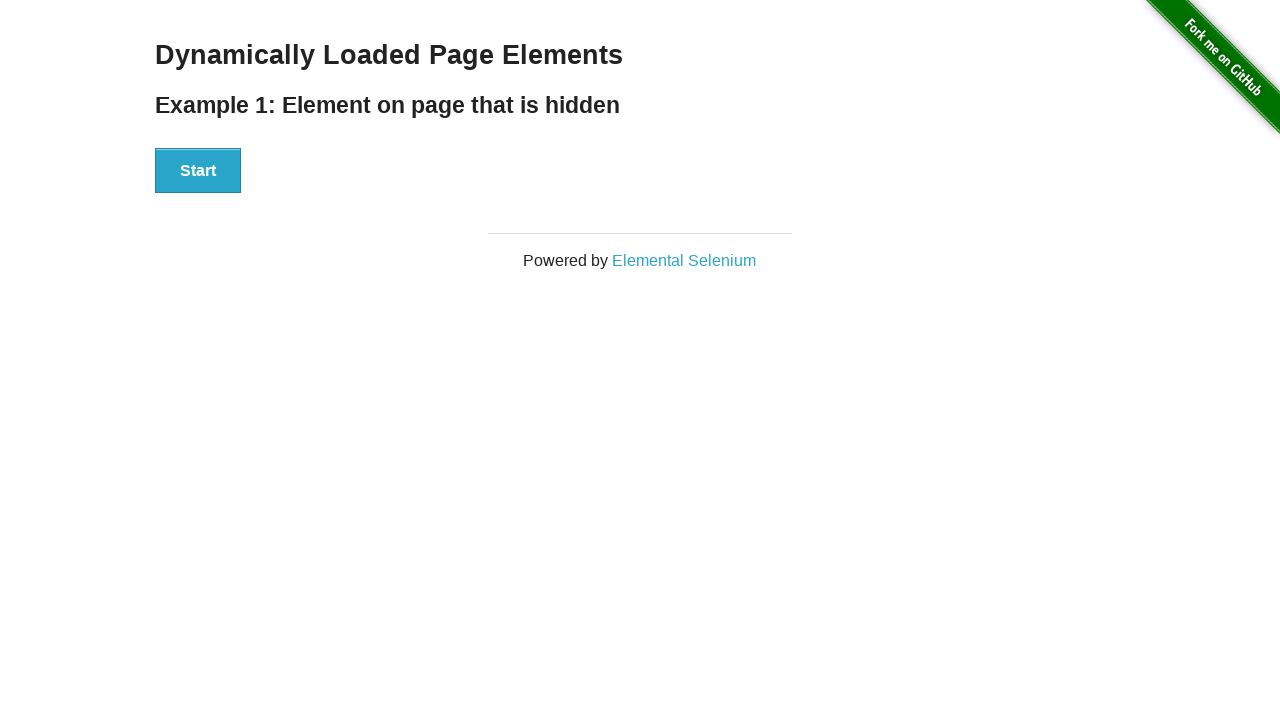

Clicked Start button to trigger dynamic loading at (198, 171) on xpath=//button
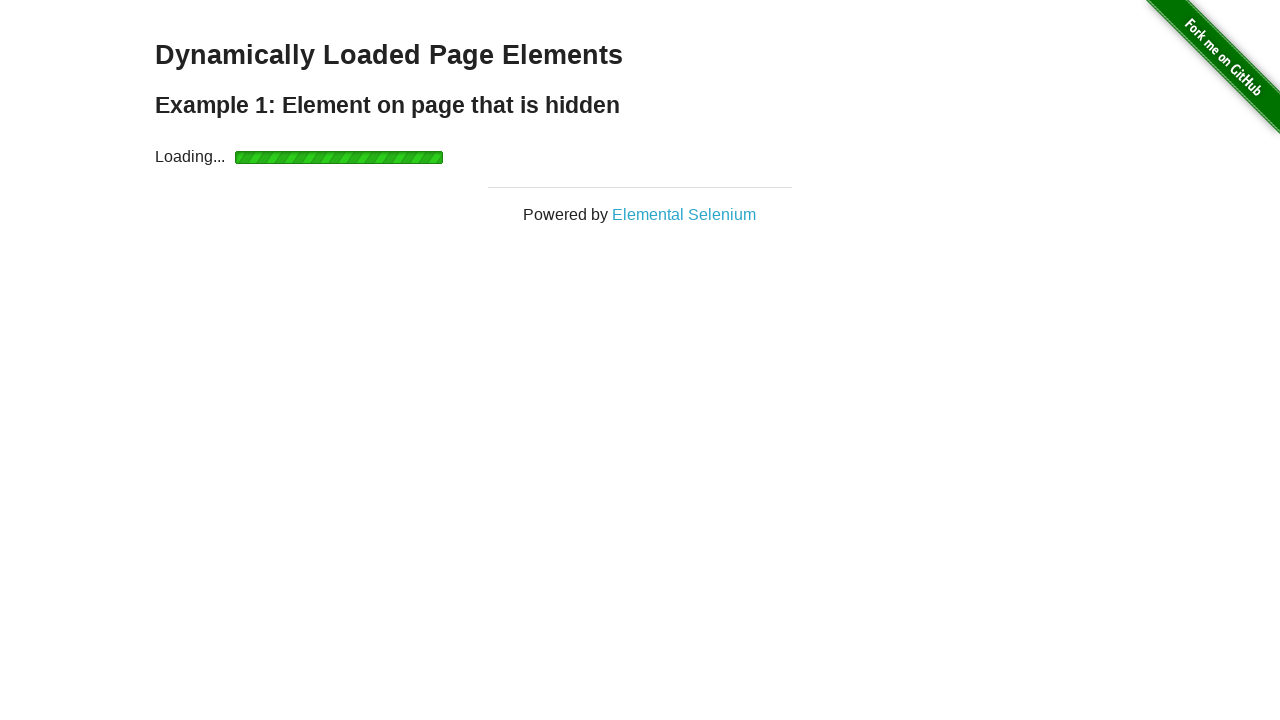

Waited for 'Hello World!' text to become visible
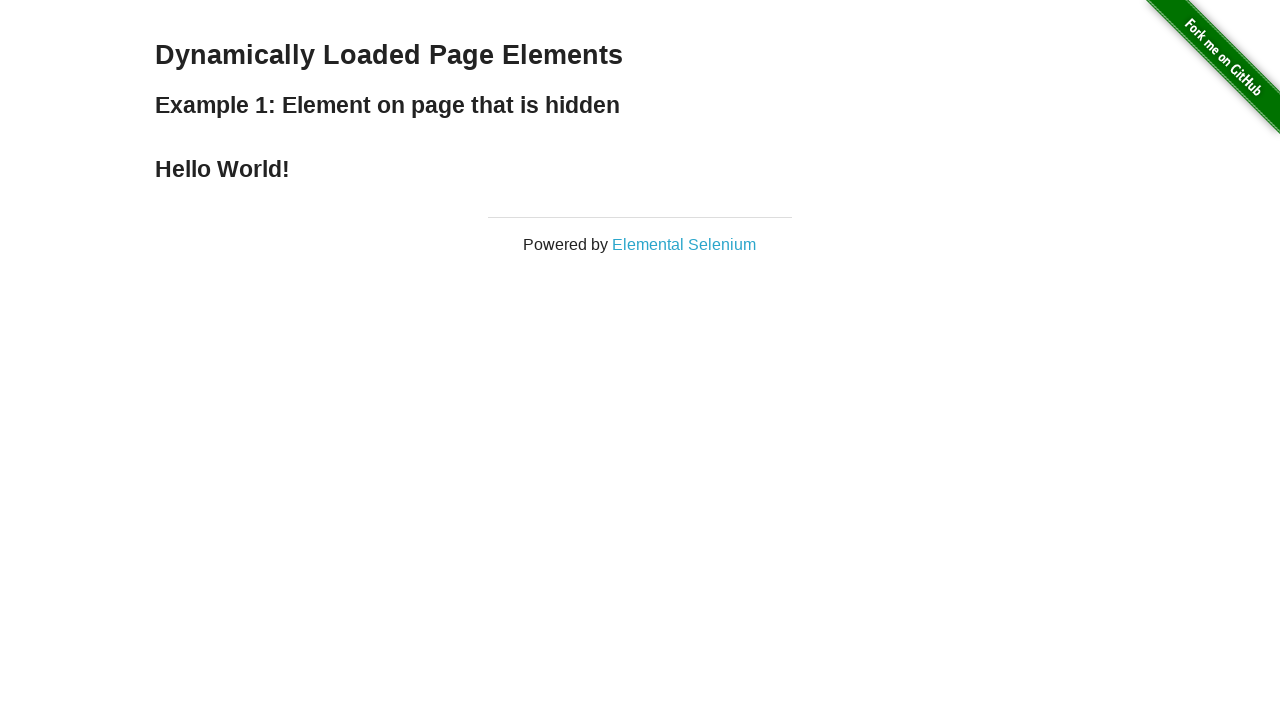

Located 'Hello World!' element
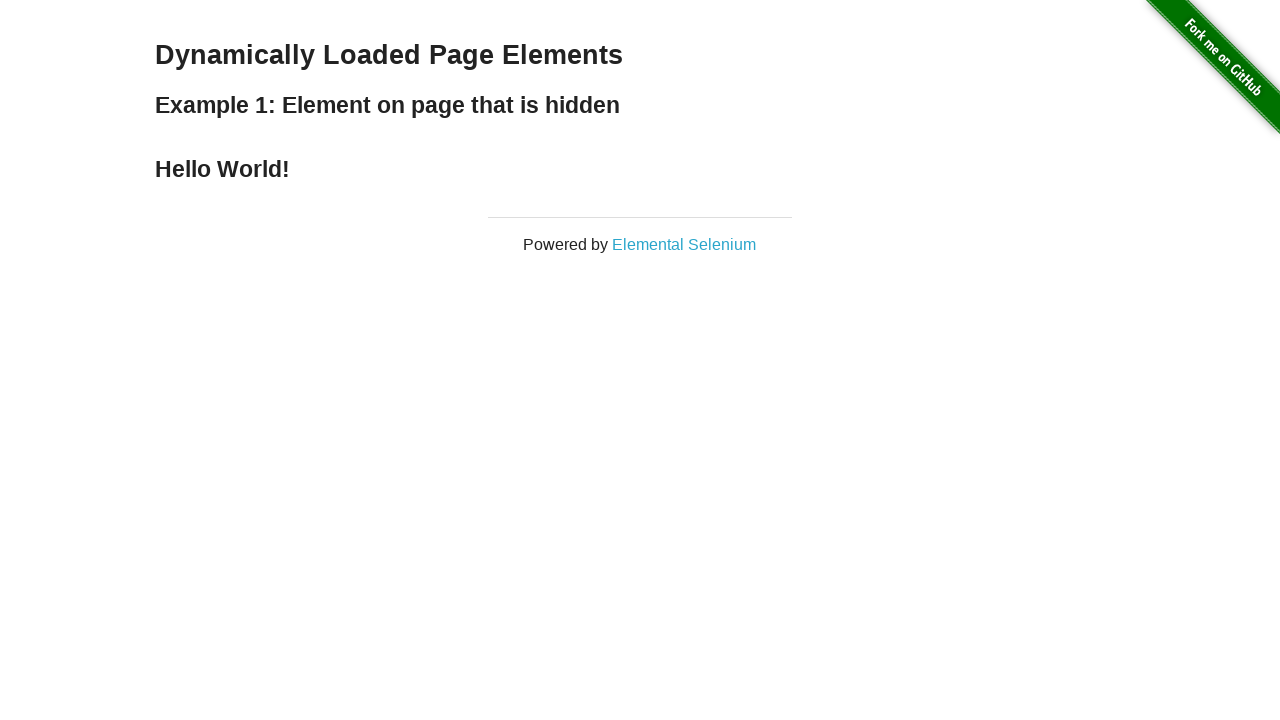

Verified 'Hello World!' text is present and correct
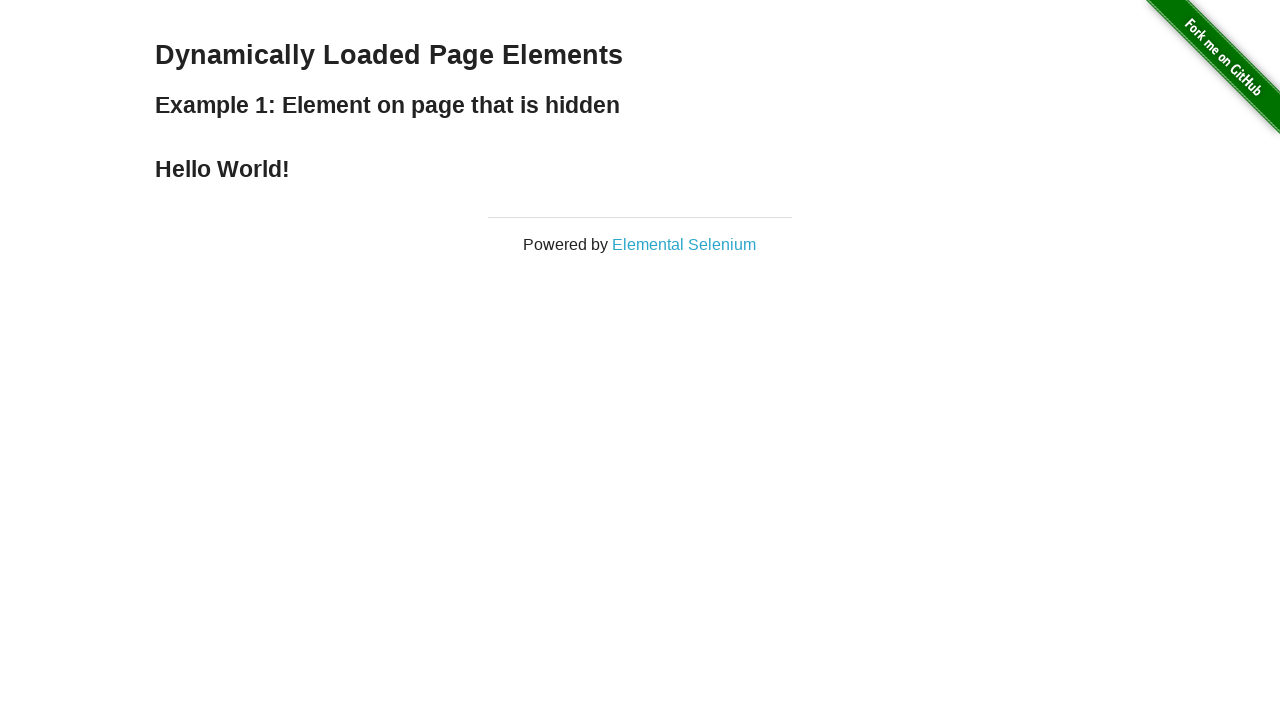

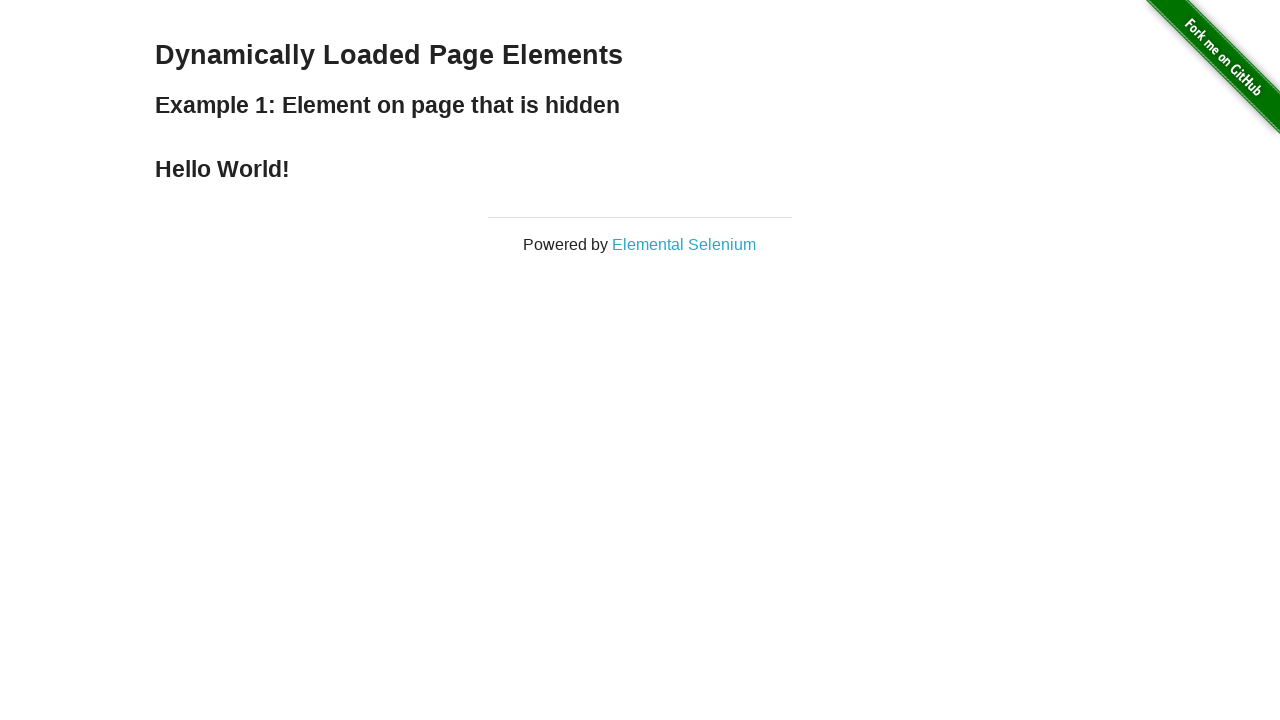